Opens the RedBus homepage and maximizes the browser window. The test performs minimal actions, primarily verifying that the page loads successfully.

Starting URL: https://www.redbus.in/

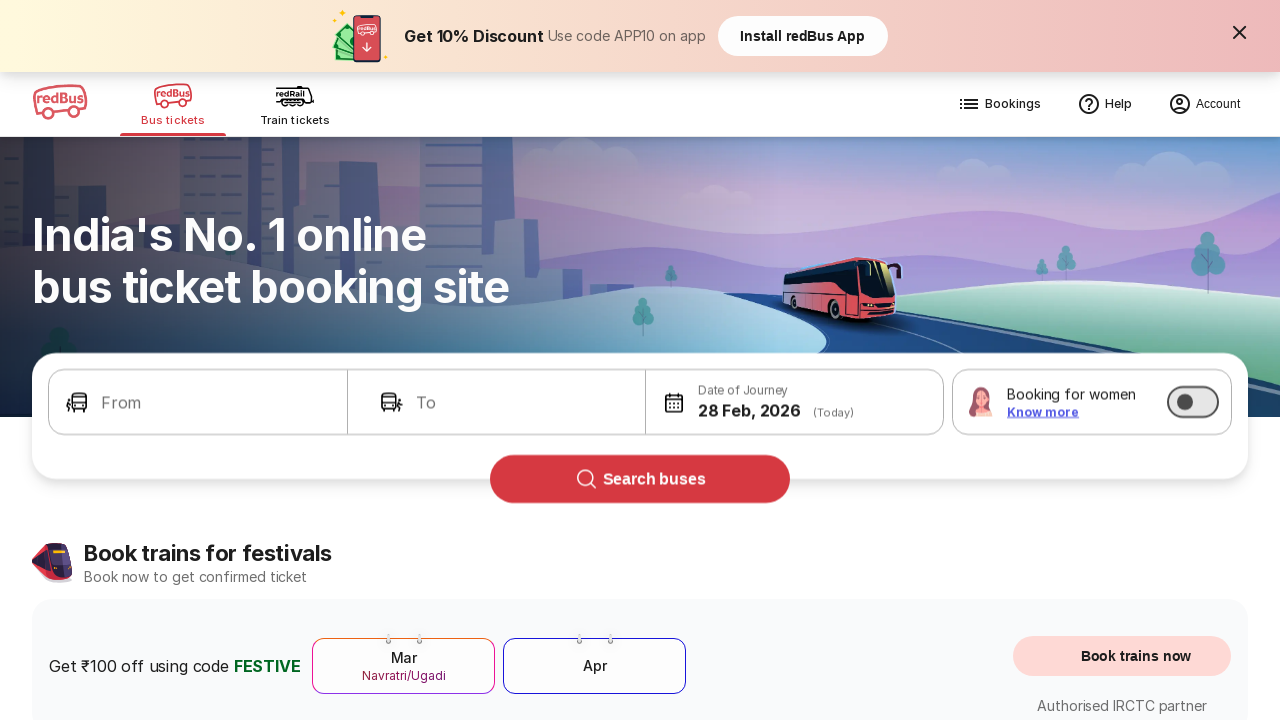

Maximized browser window to 1920x1080
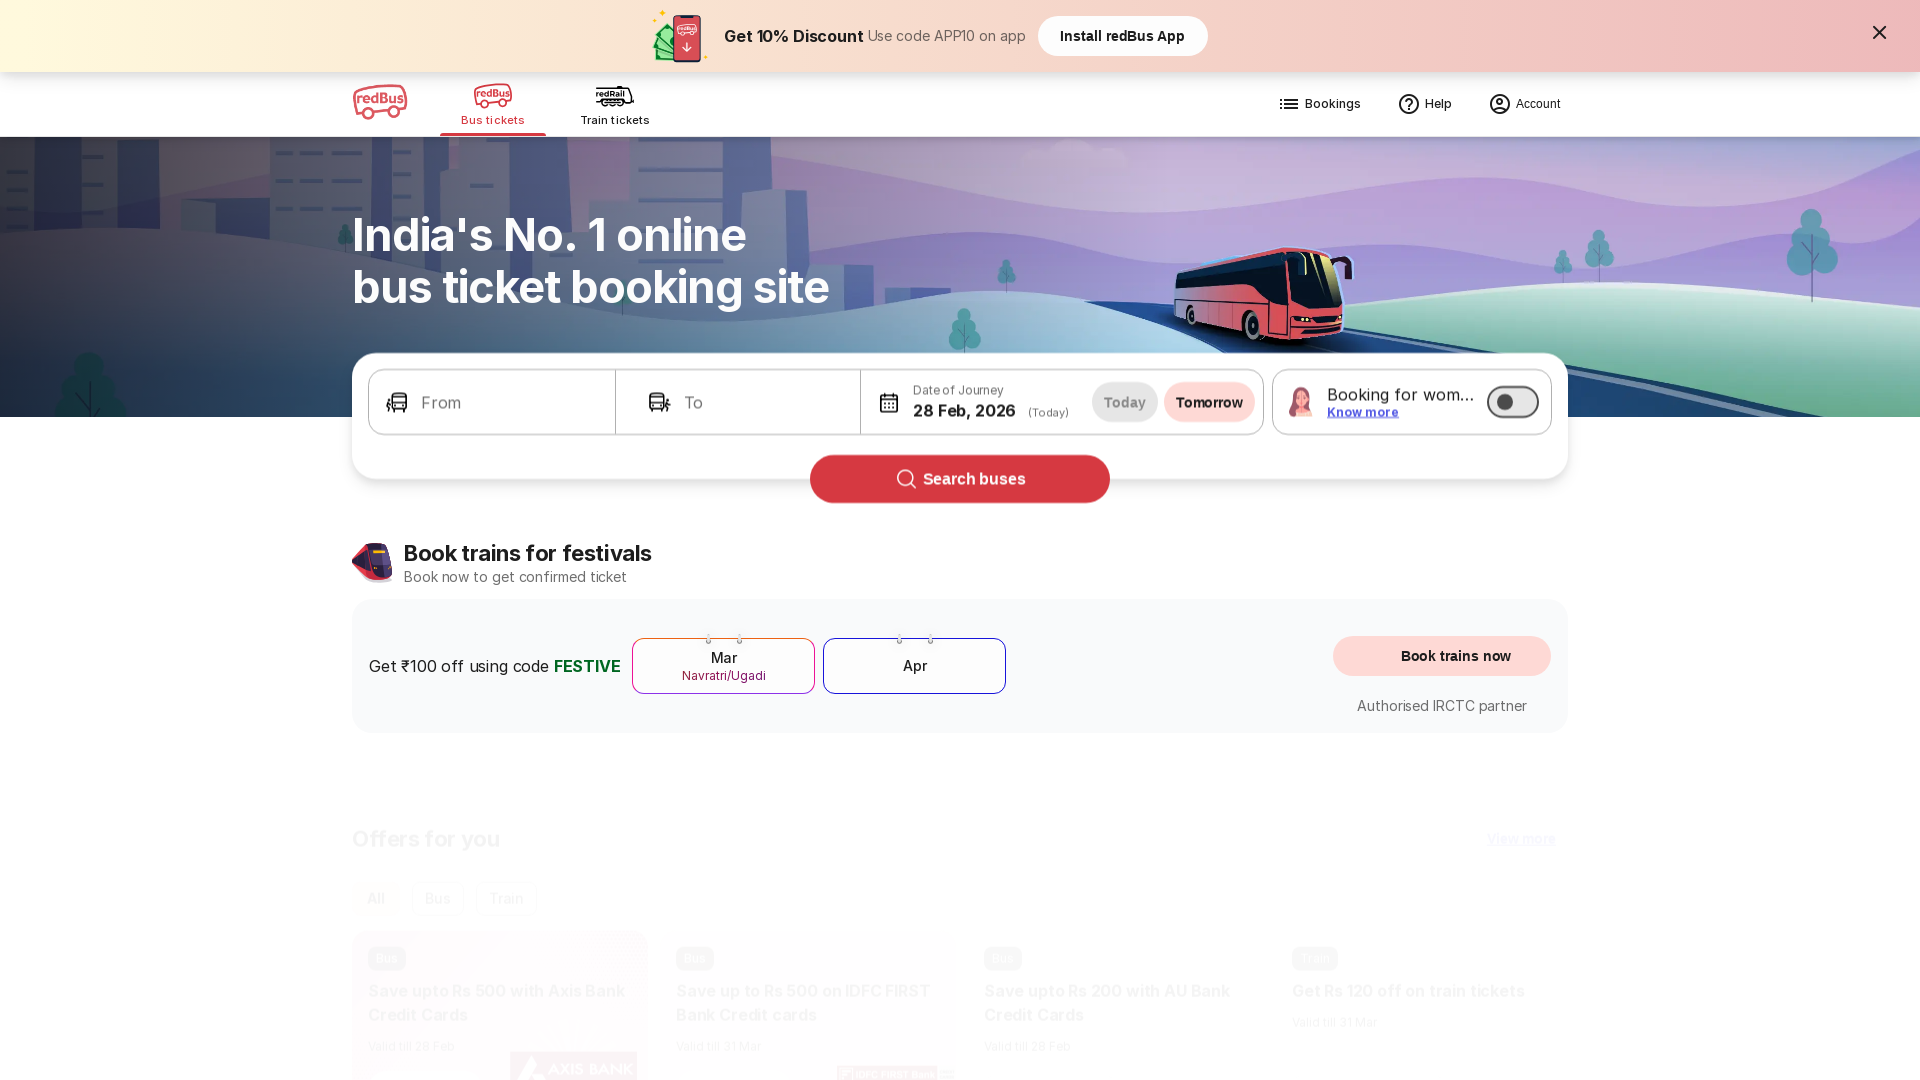

RedBus homepage fully loaded (networkidle state reached)
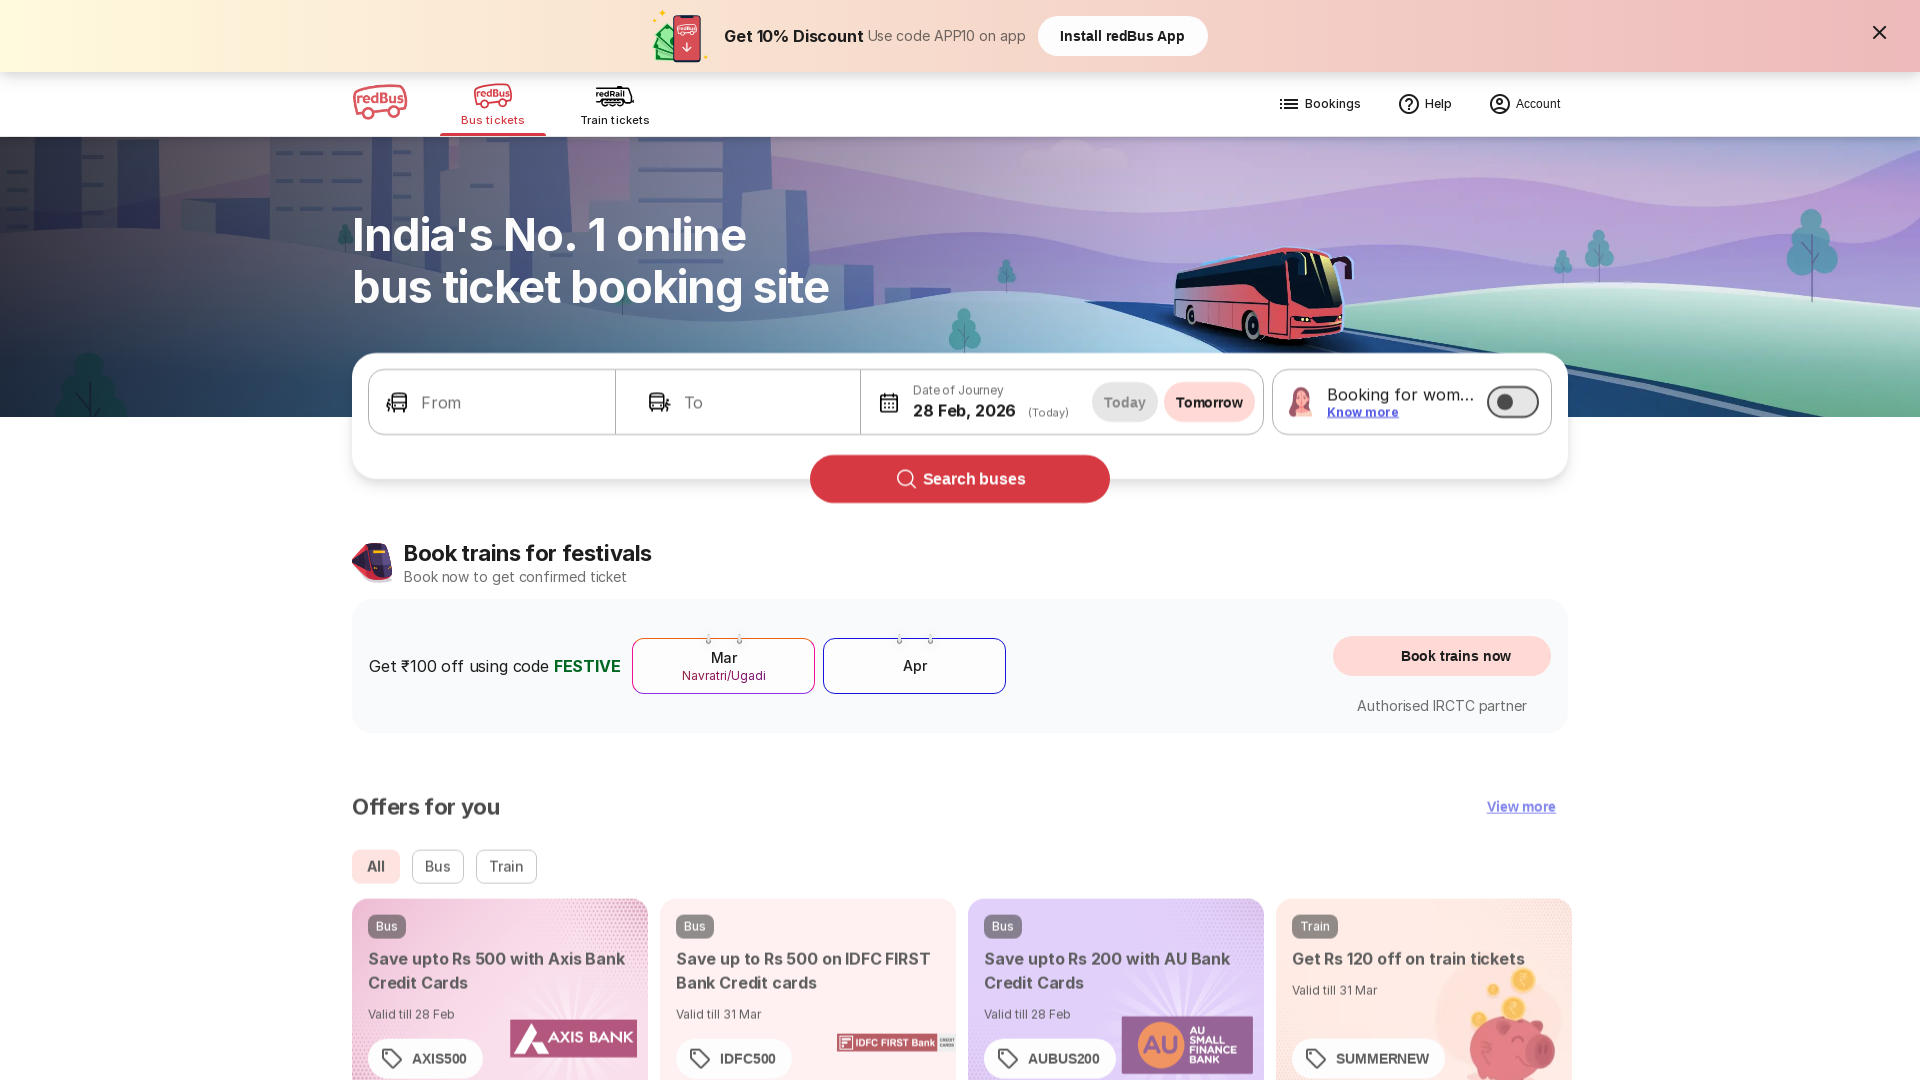

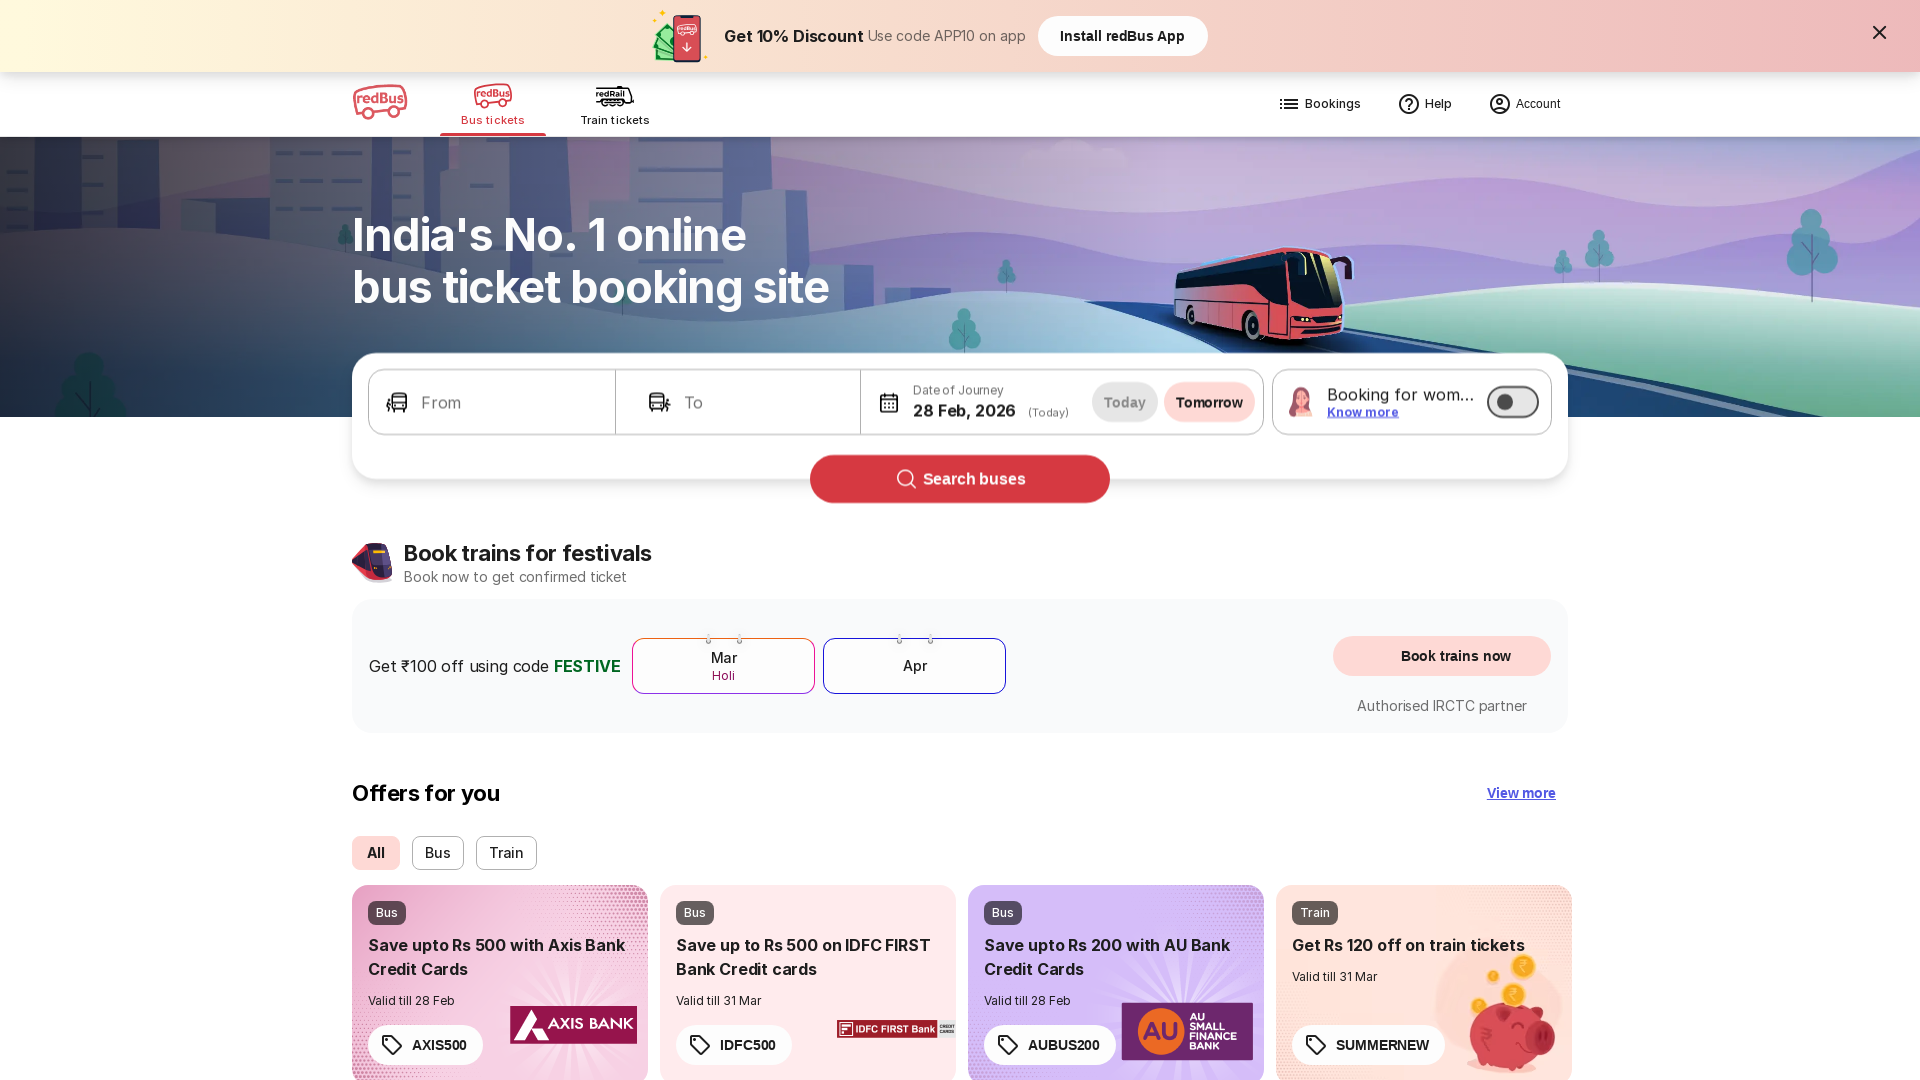